Tests dynamic content by clicking a reveal button, waiting for an element to become visible, and then typing into it

Starting URL: https://www.selenium.dev/selenium/web/dynamic.html

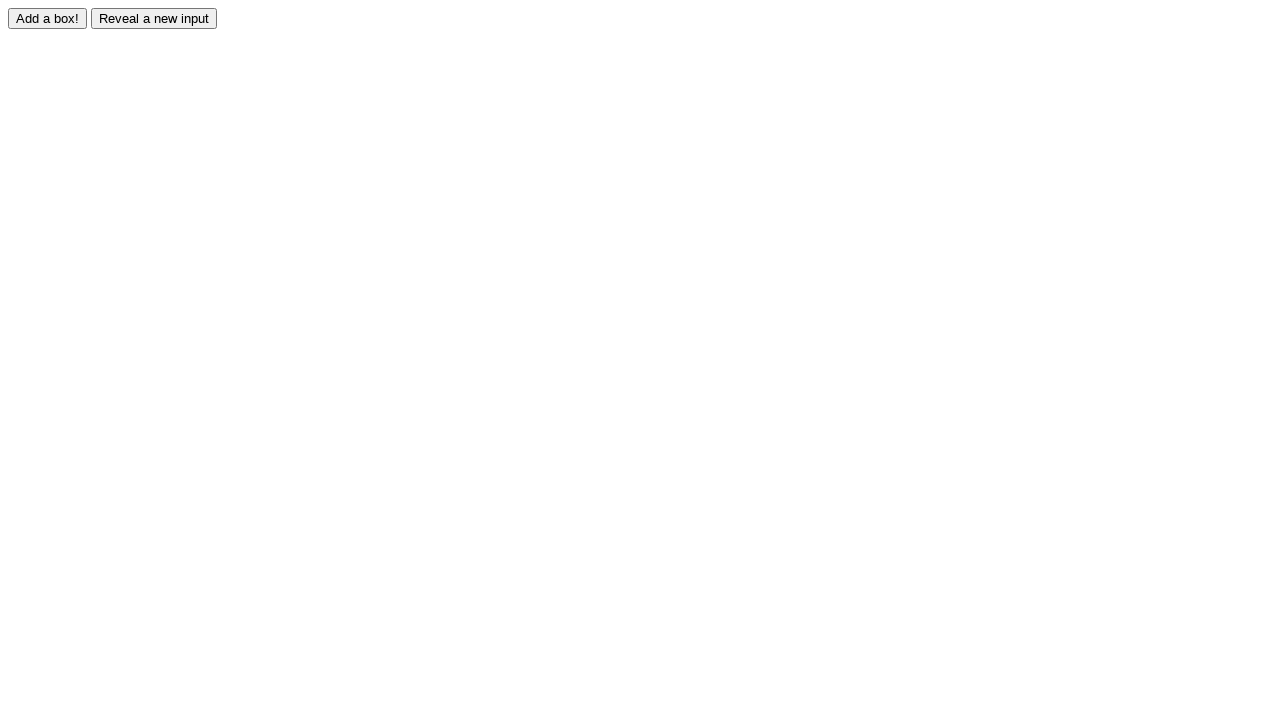

Clicked reveal button to show hidden element at (154, 18) on #reveal
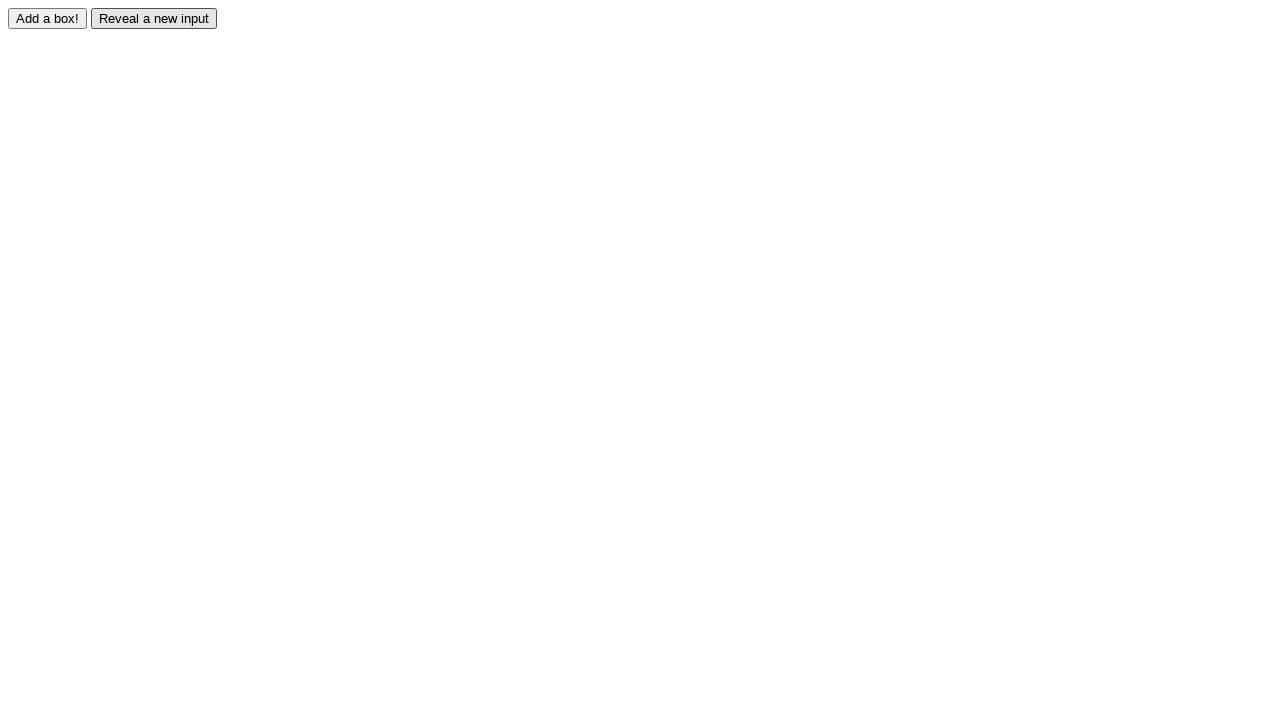

Revealed element became visible
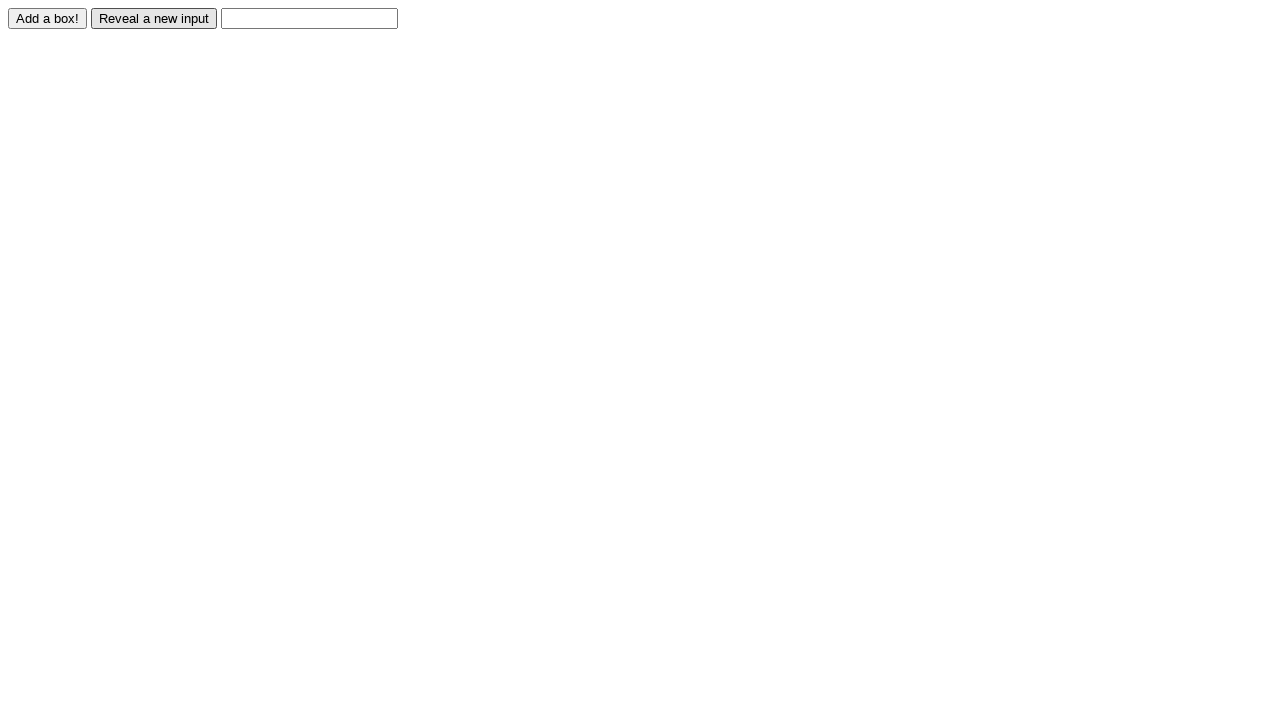

Typed 'Displayed' into the revealed input field on #revealed
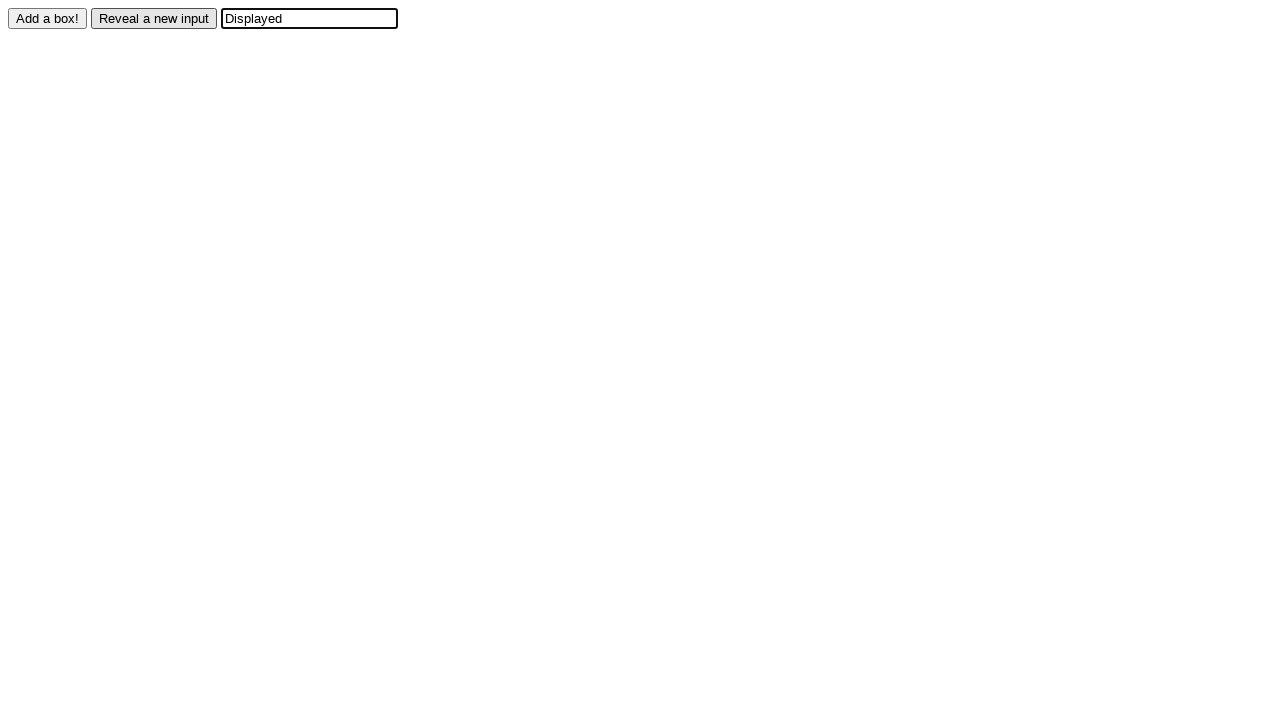

Verified that 'Displayed' was successfully entered in the input field
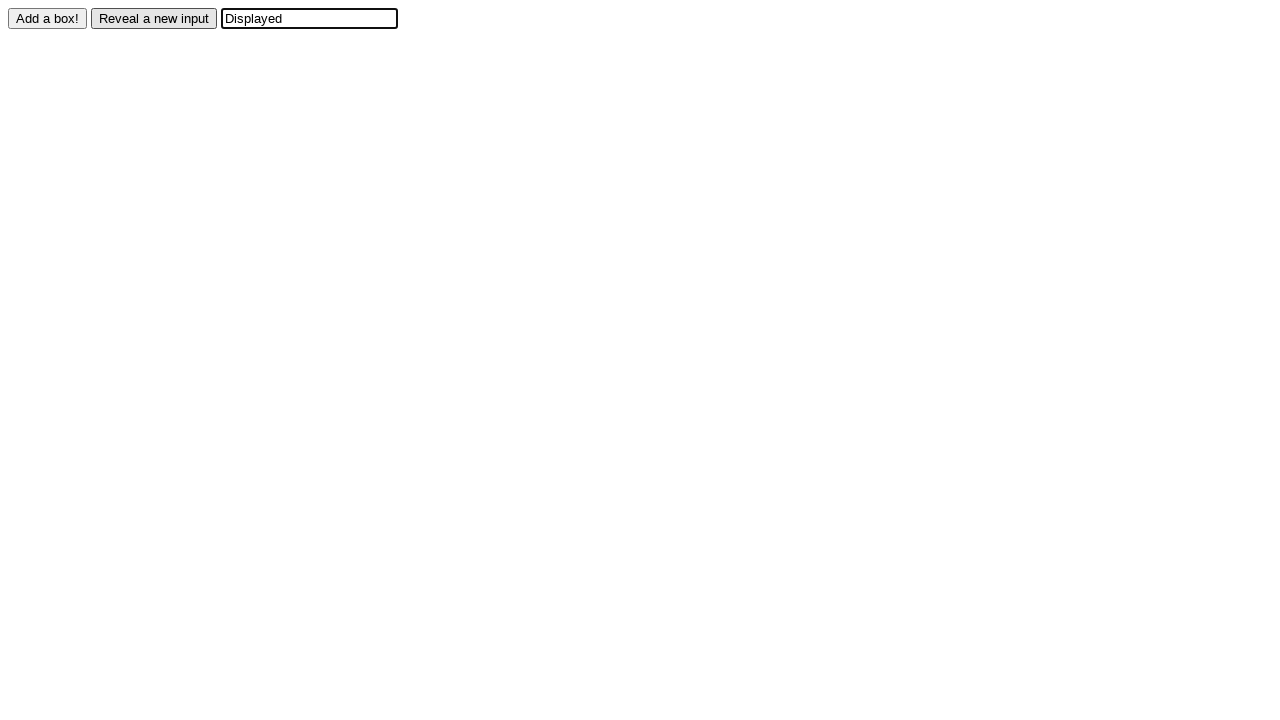

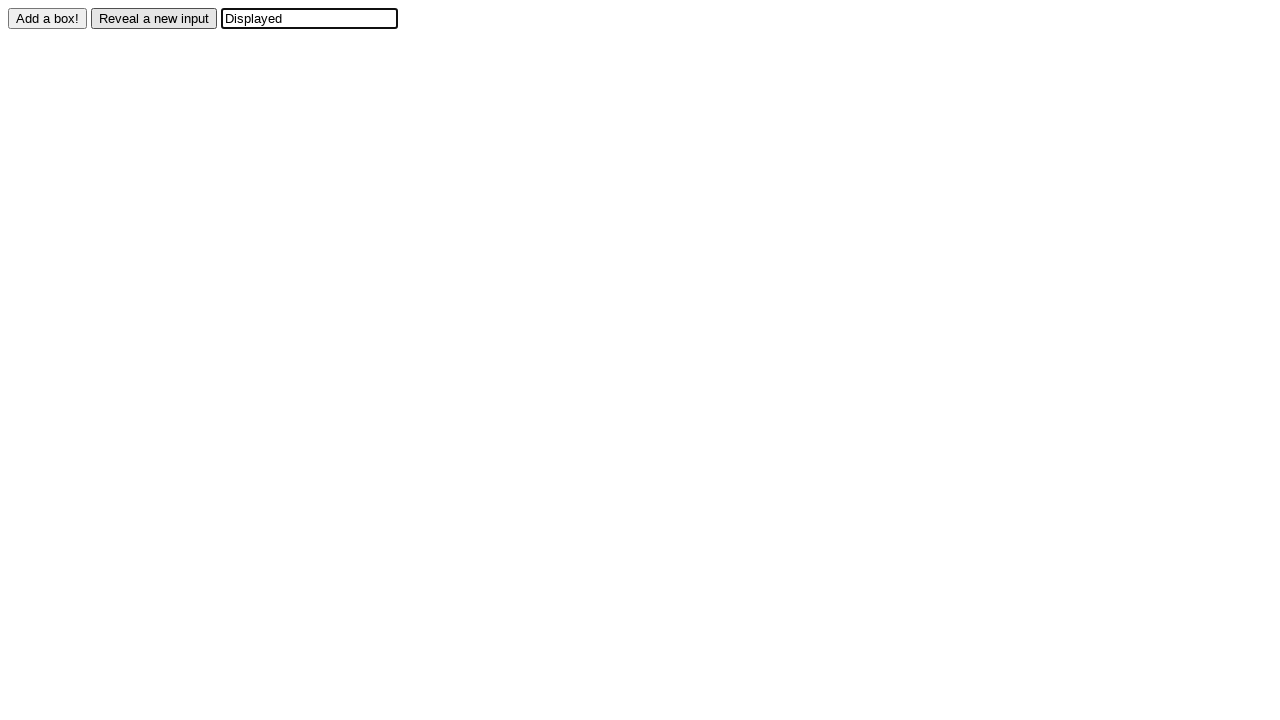